Tests prompt alert by entering text and accepting it, then verifying the entered text is displayed

Starting URL: https://automationfc.github.io/basic-form/

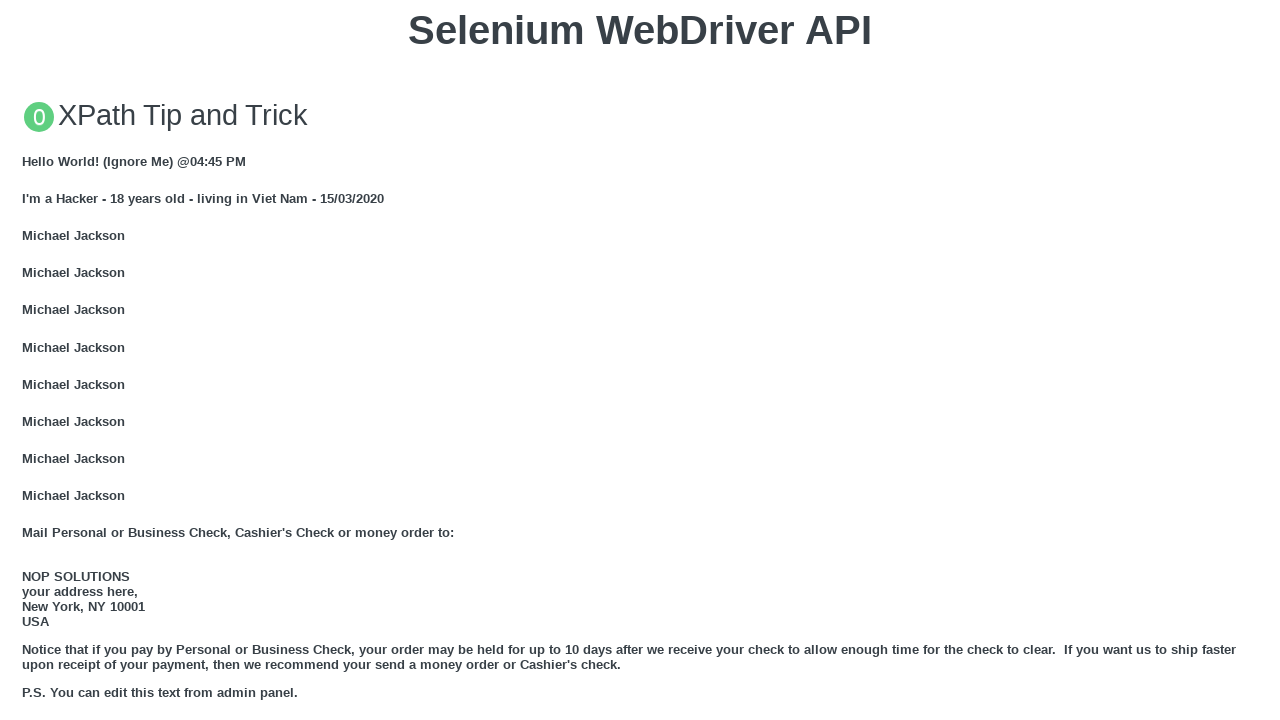

Set up dialog handler to accept prompt with text 'Rose'
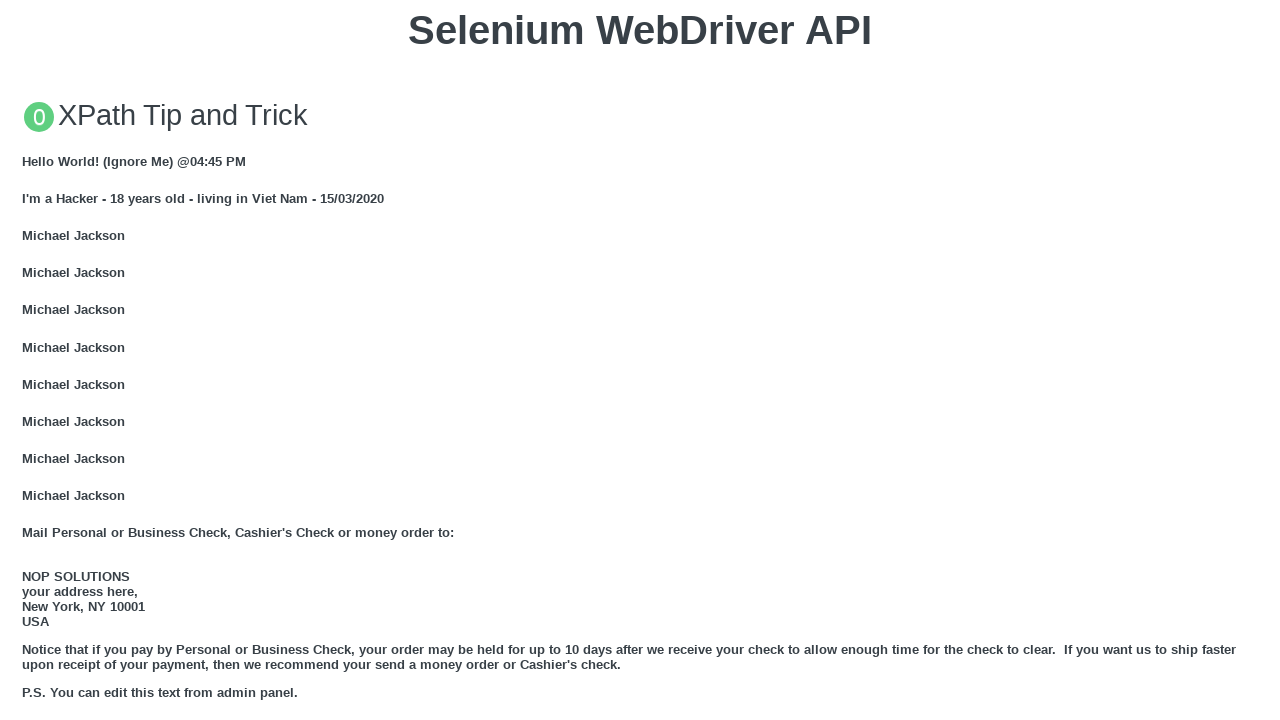

Clicked button to trigger prompt alert at (640, 360) on xpath=//button[@onclick='jsPrompt()']
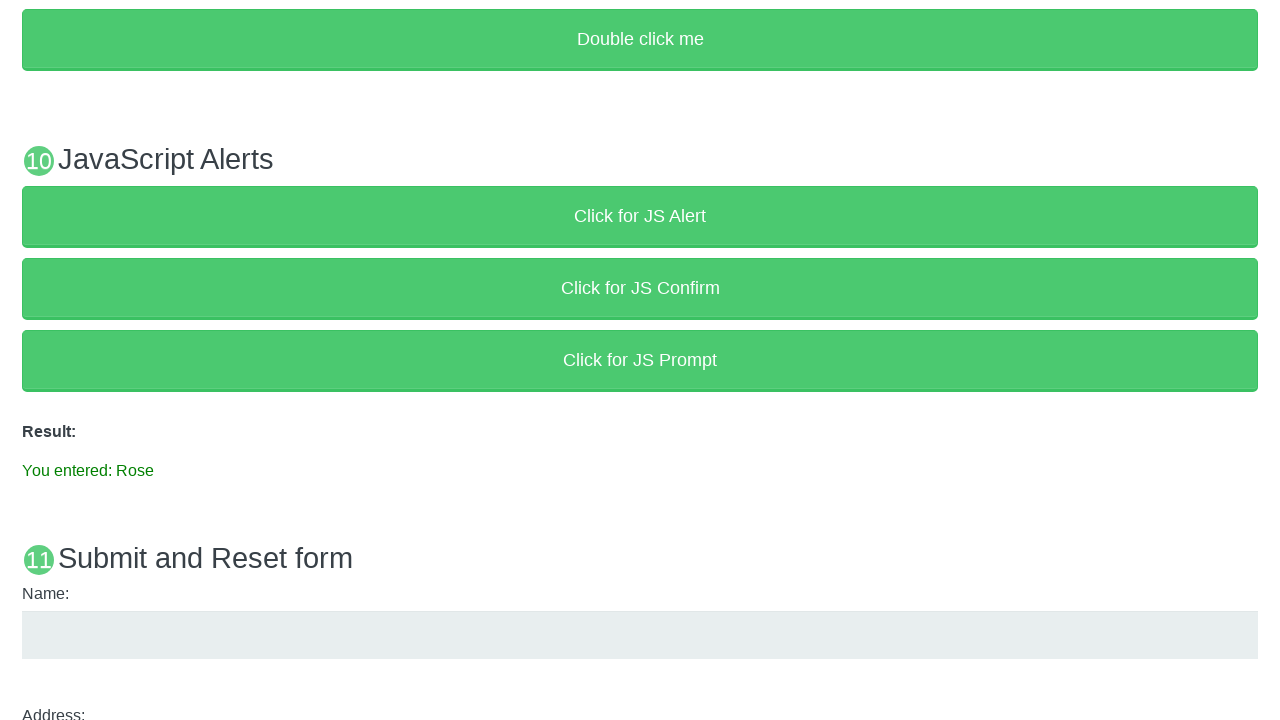

Verified that result text displays 'You entered: Rose'
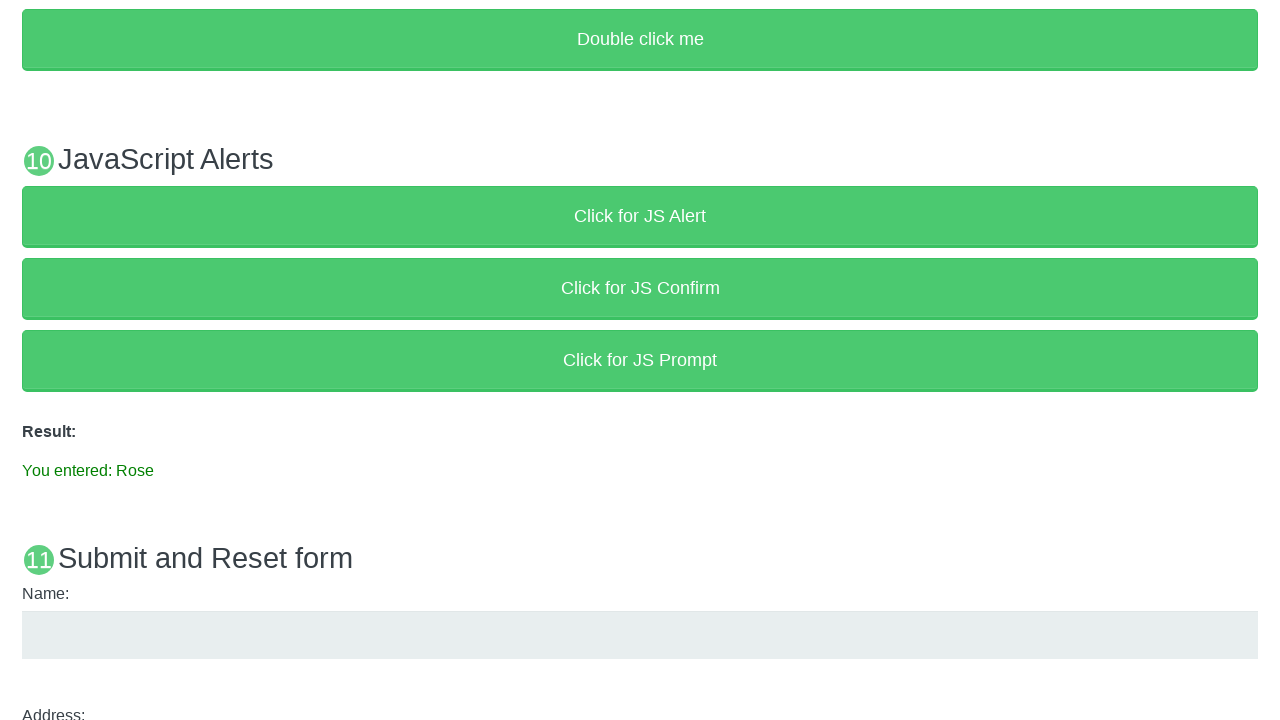

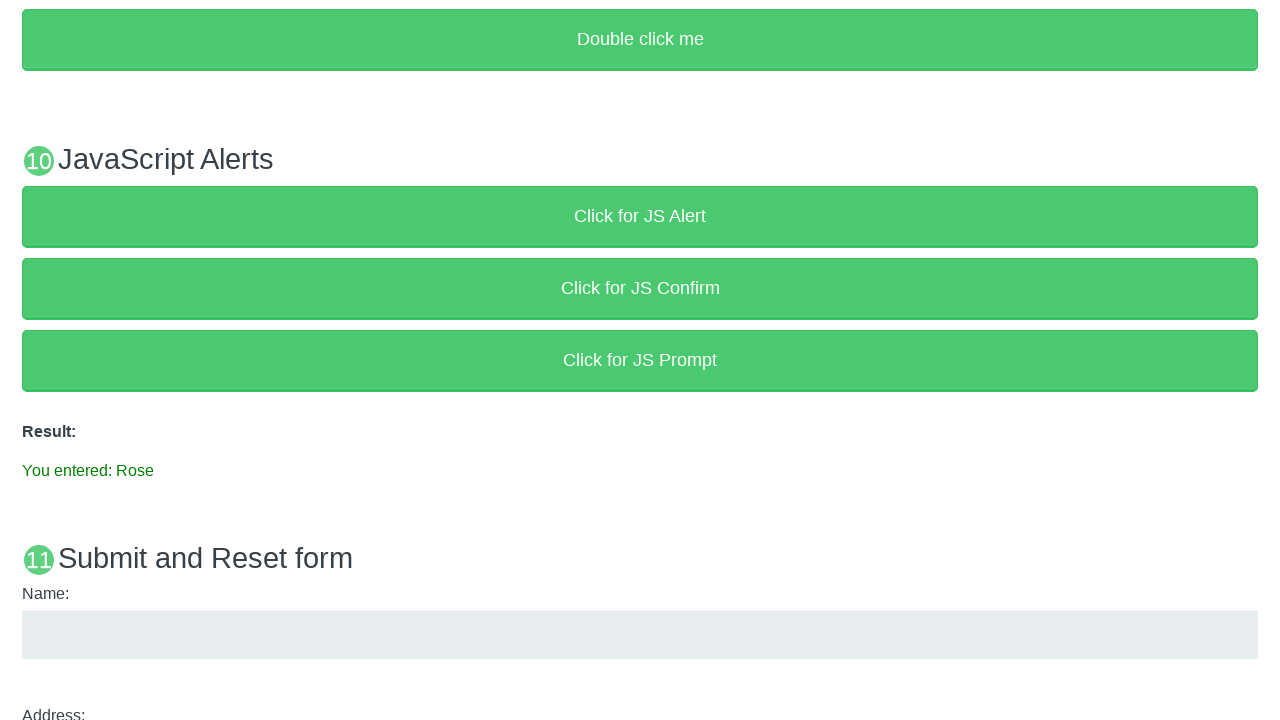